Tests confirm alert dialog by clicking the confirm button and accepting the confirmation

Starting URL: https://demoqa.com/alerts

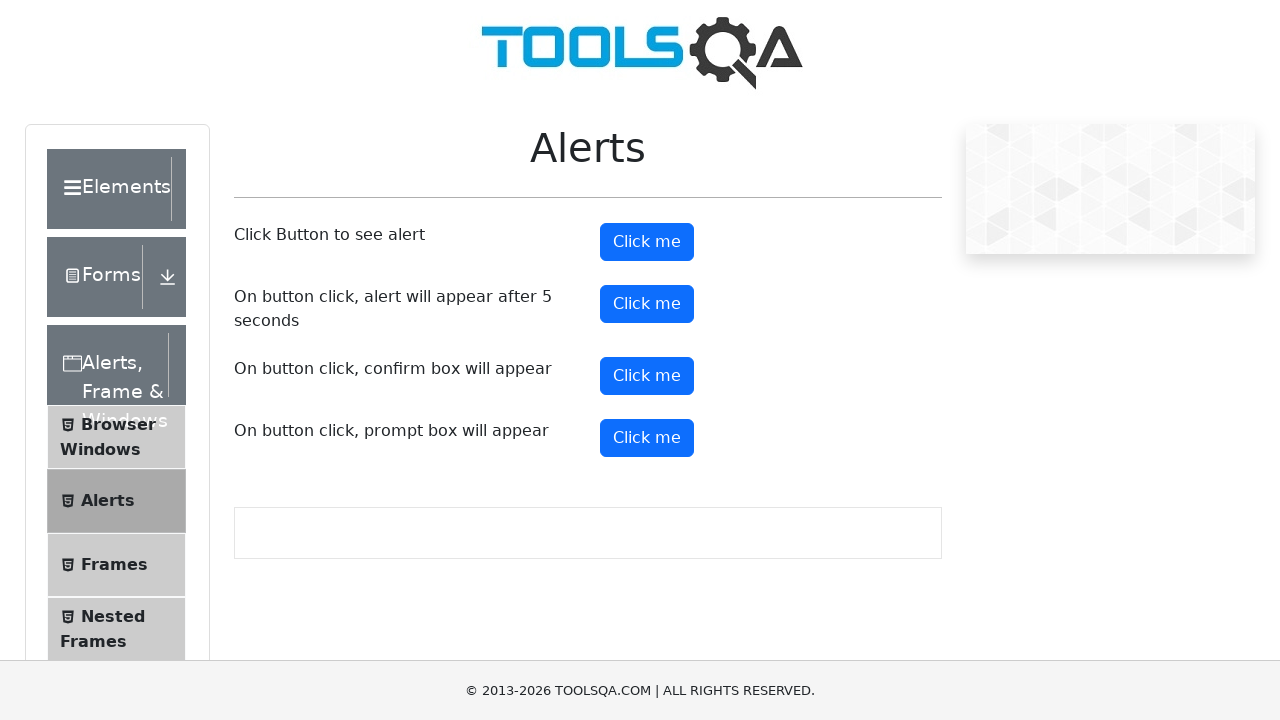

Set up dialog handler to accept confirm dialogs
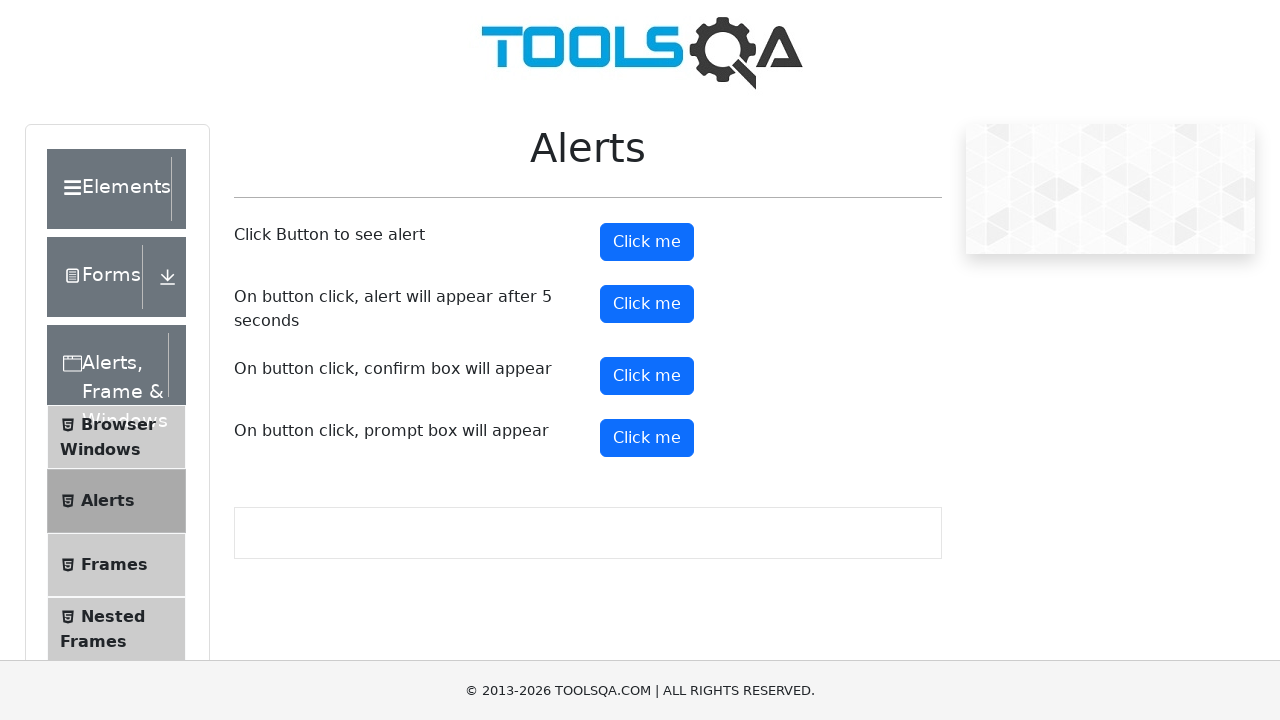

Clicked confirm button to trigger alert dialog at (647, 376) on #confirmButton
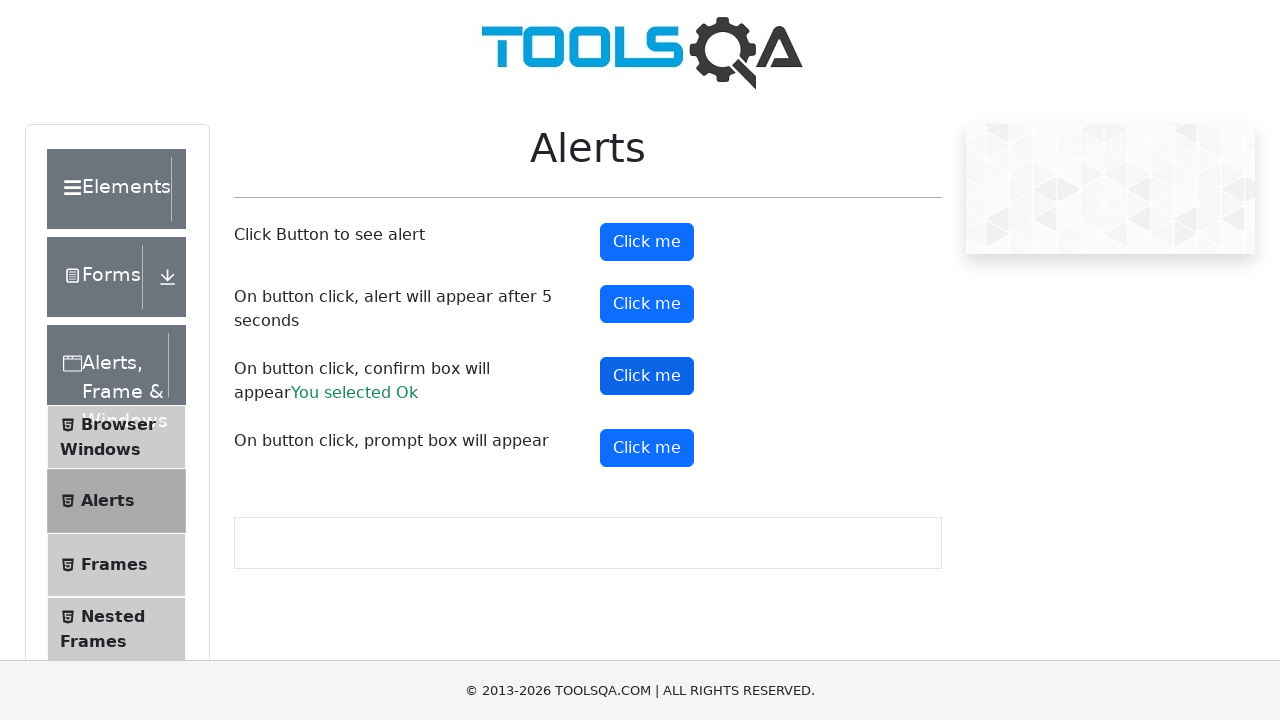

Waited for dialog to be processed and confirmed
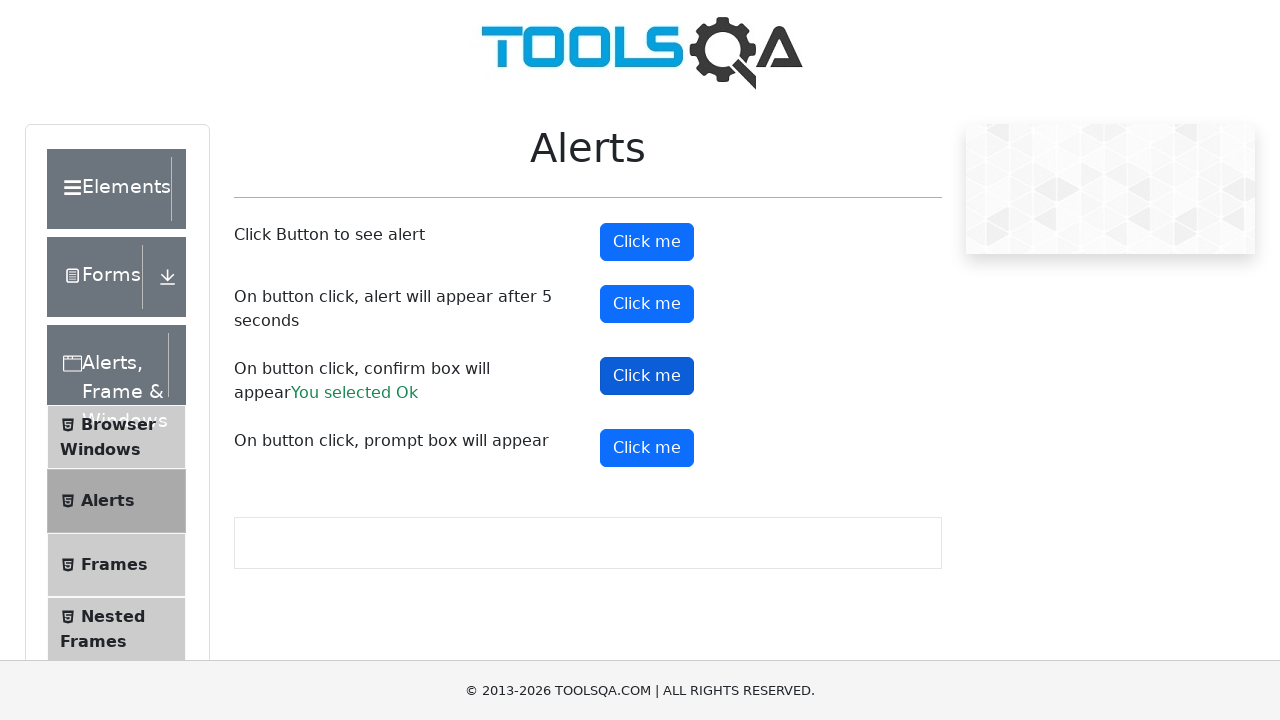

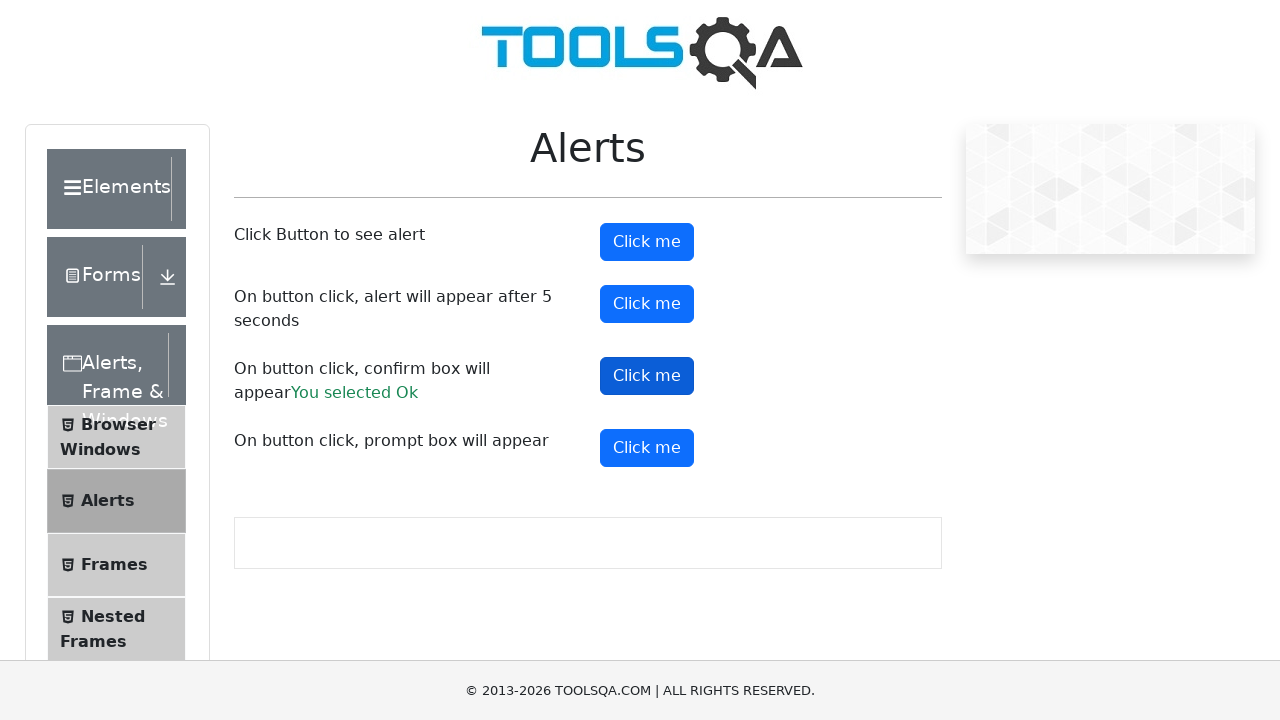